Tests the submenu of Main Item 2 by hovering over it to reveal submenu items

Starting URL: https://demoqa.com/menu

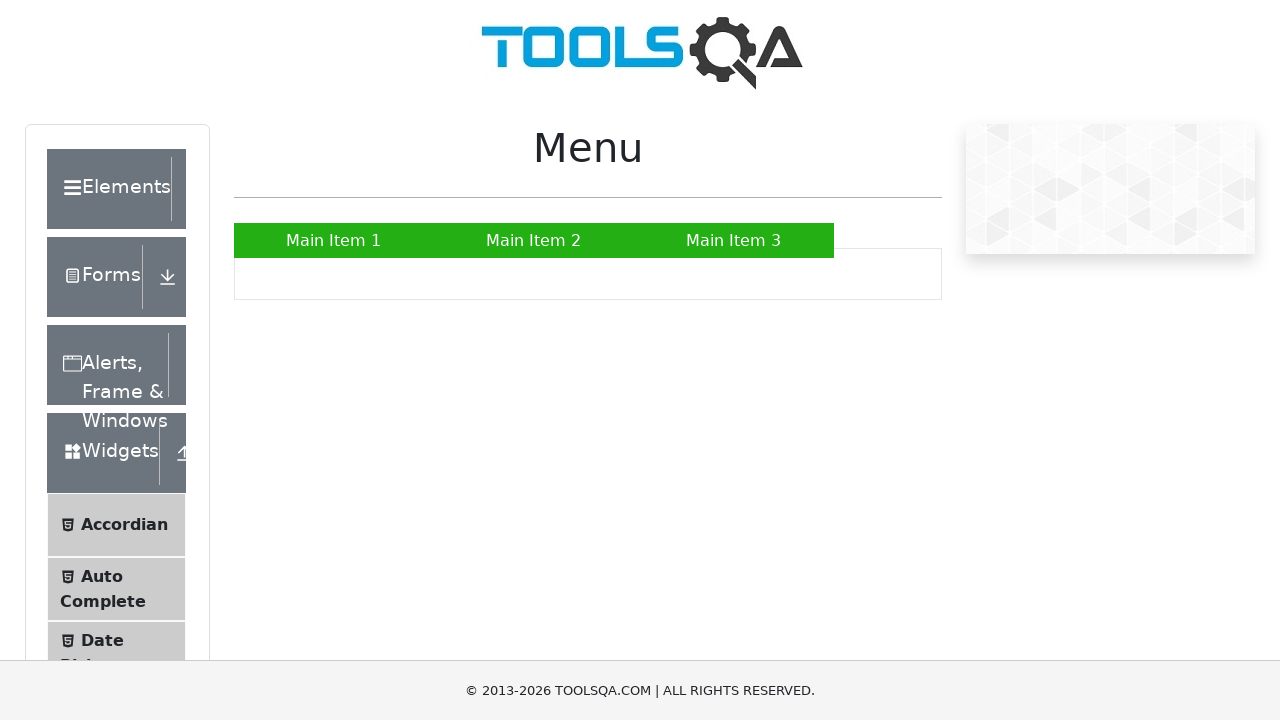

Located all main menu items from #nav > li > a selector
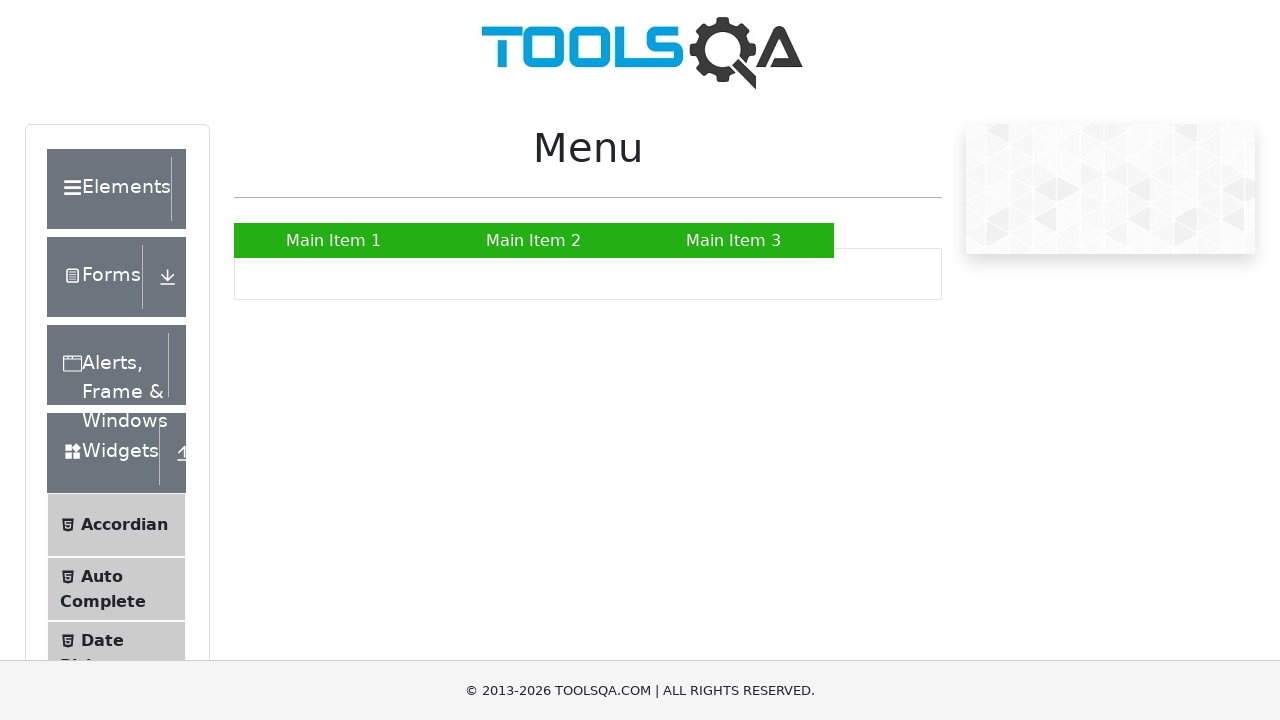

Found 'Main Item 2' in menu items
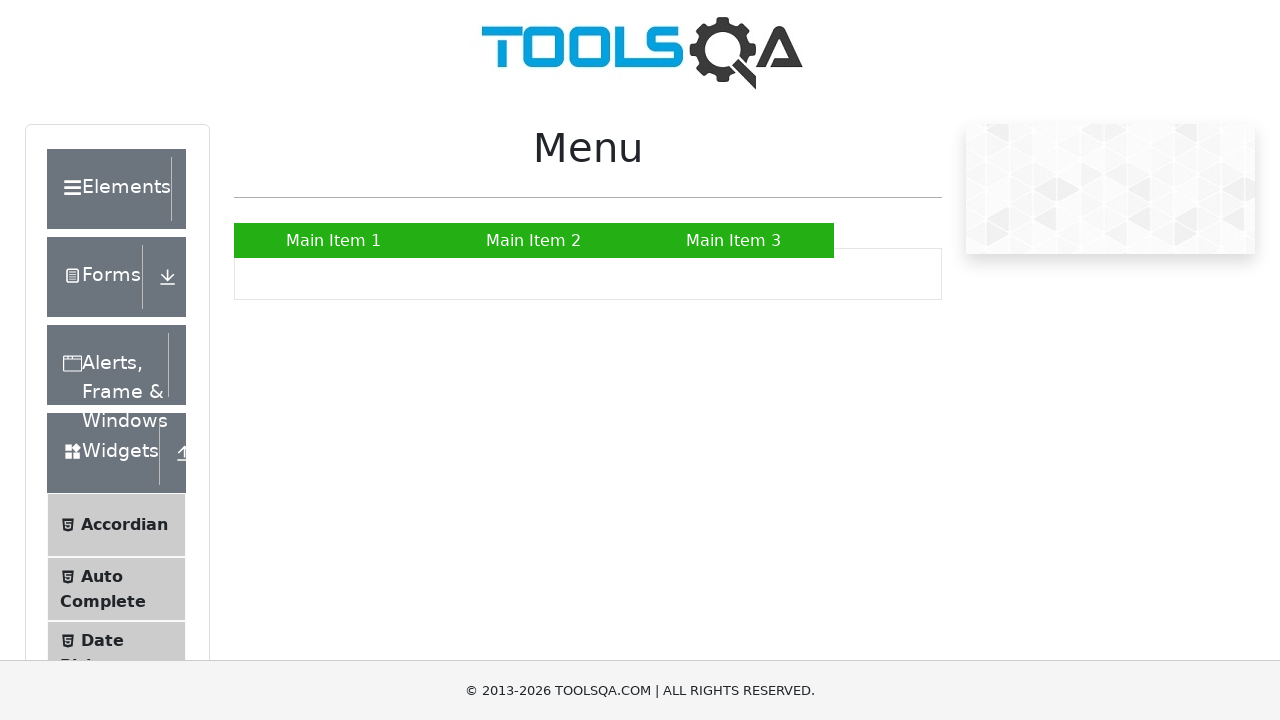

Hovered over Main Item 2 to reveal submenu at (534, 240) on #nav > li > a >> nth=1
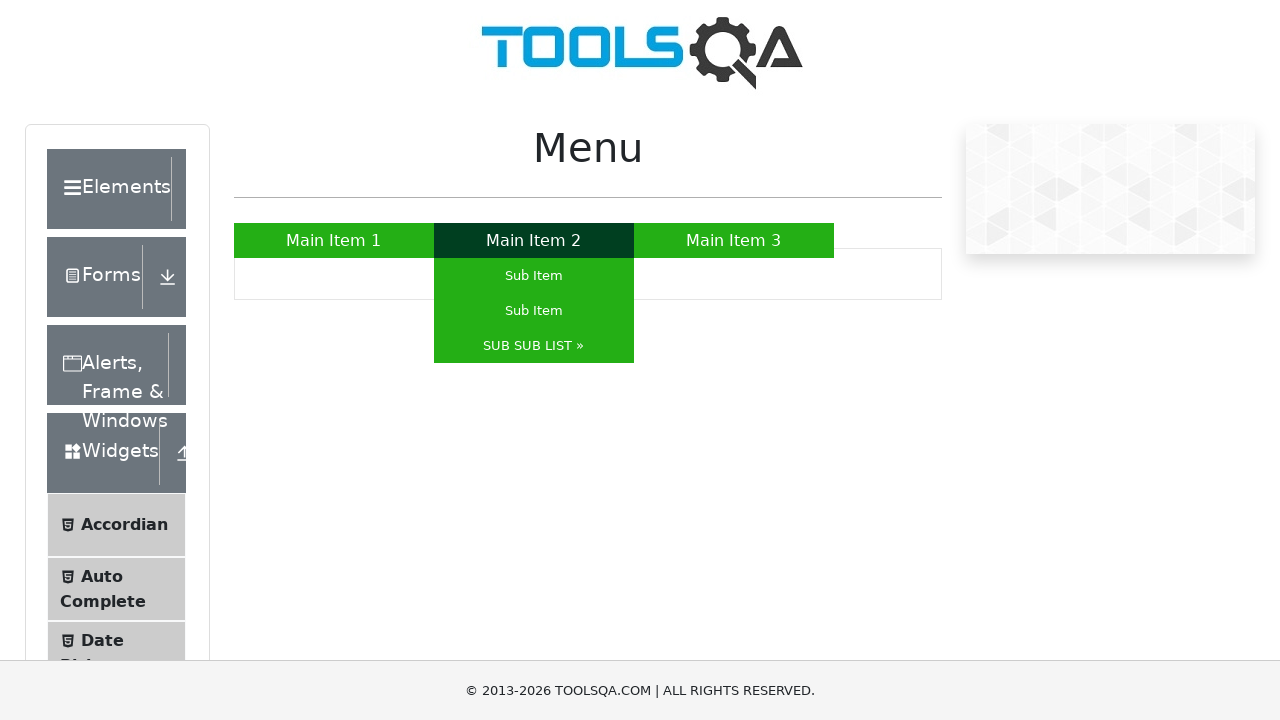

Waited 1000ms for submenu to fully appear
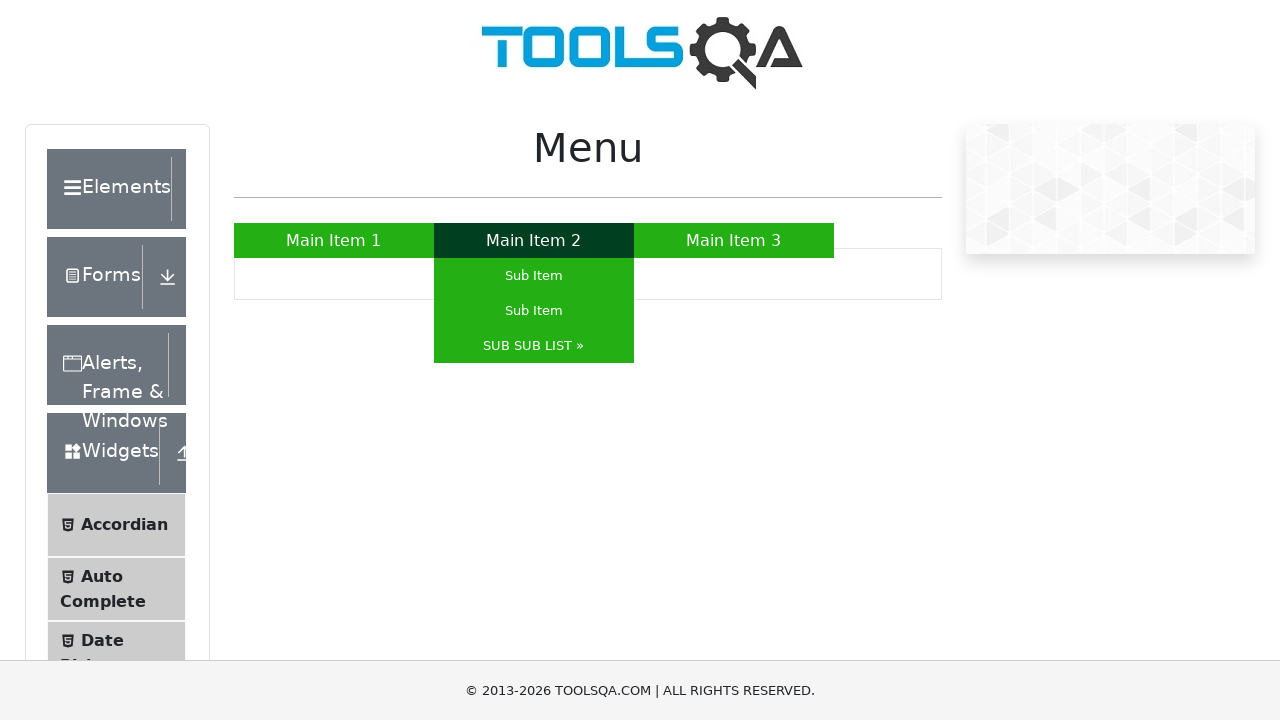

Moved mouse away to trigger submenu hide at (100, 100)
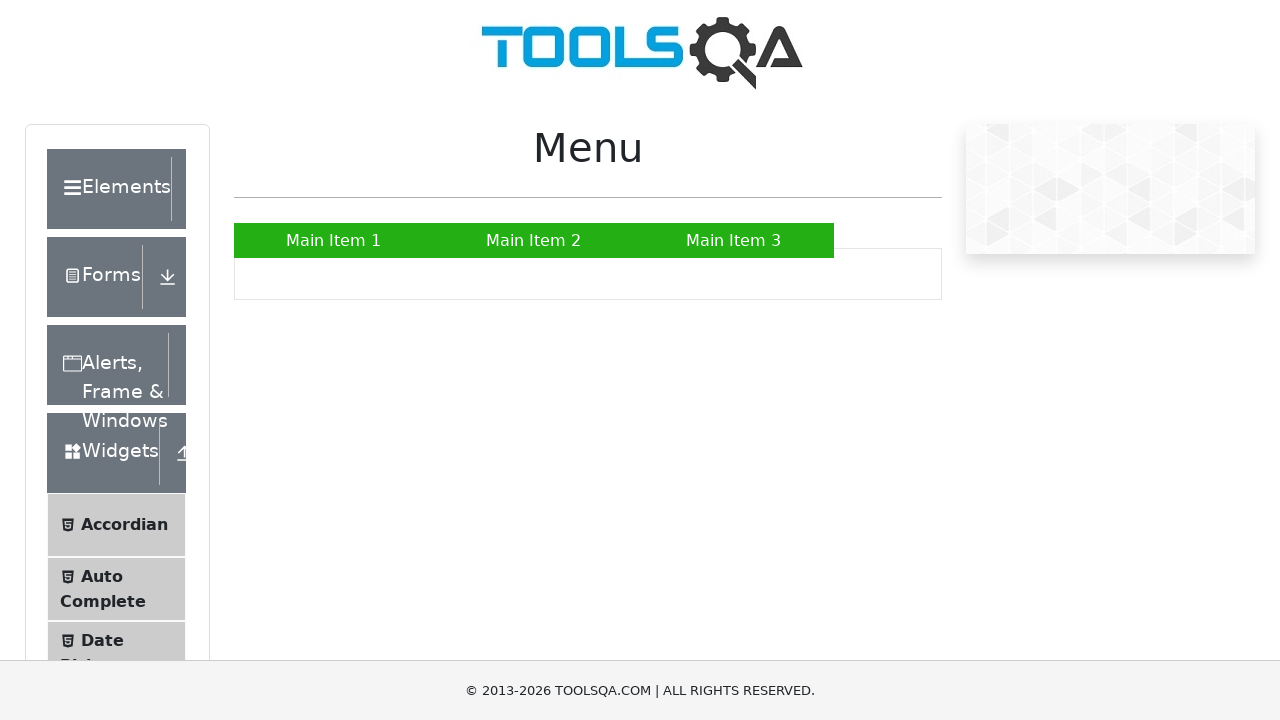

Waited 500ms for submenu to fully disappear
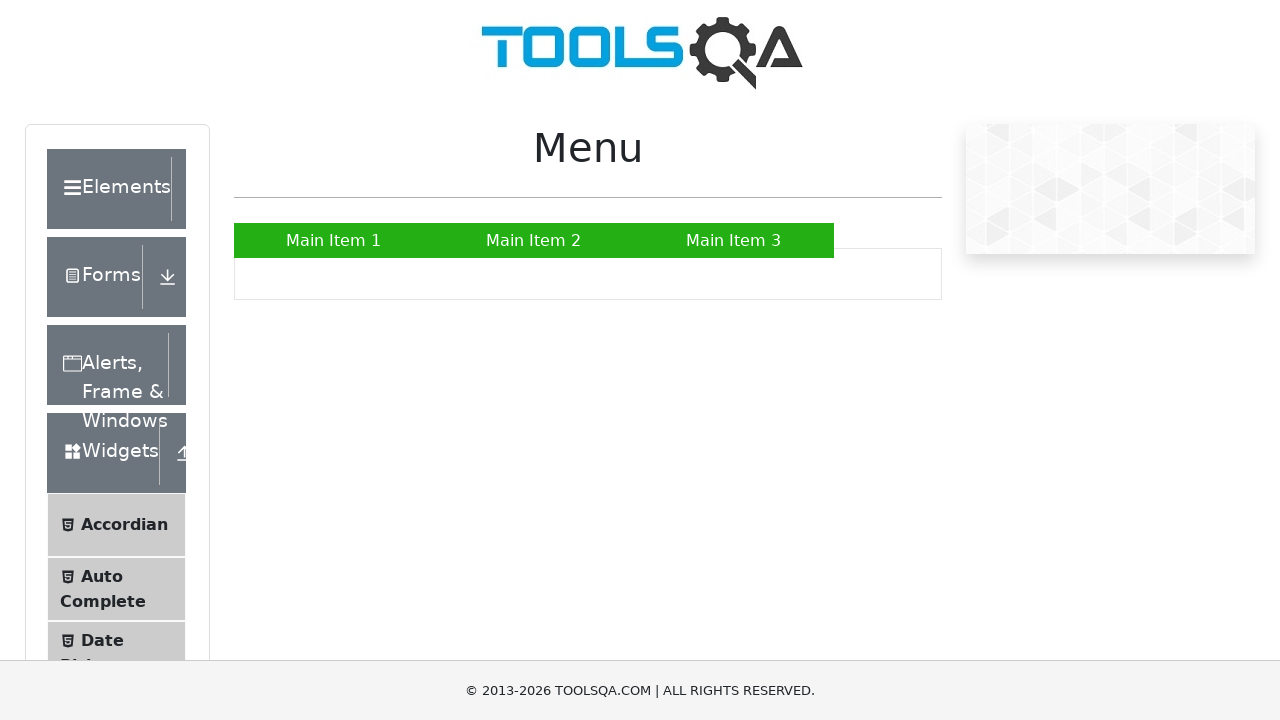

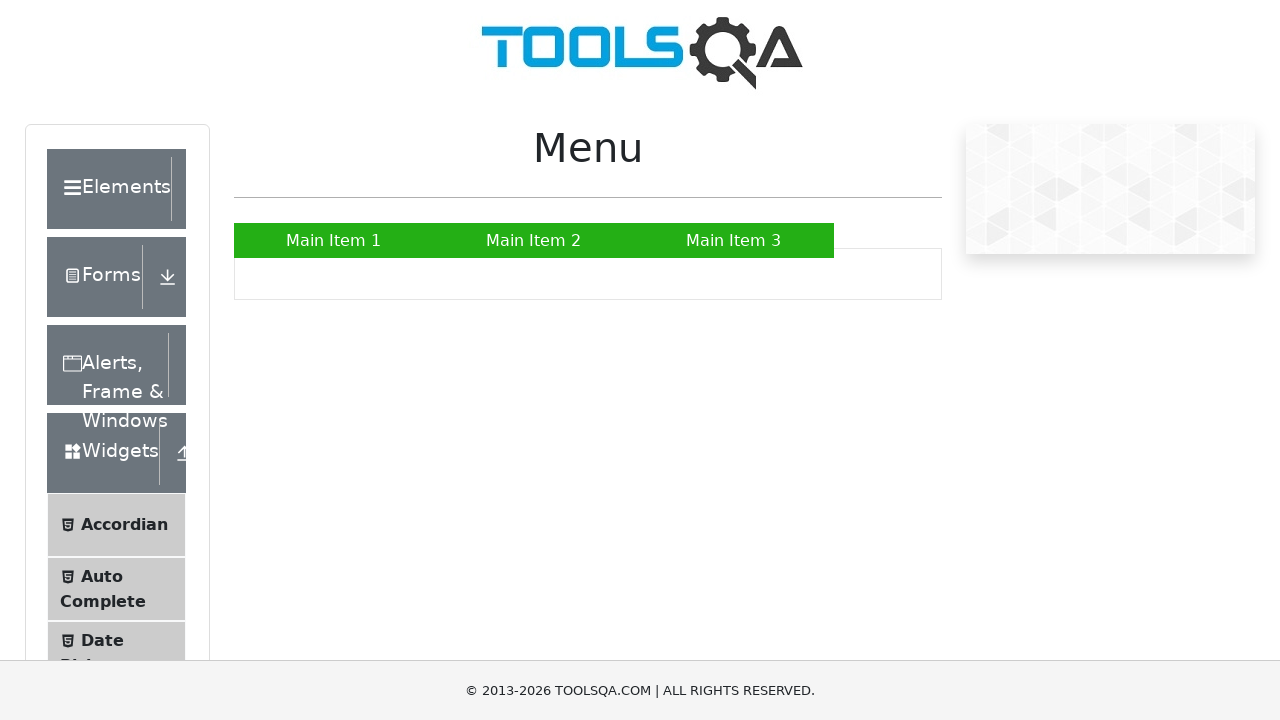